Tests dynamic content loading by clicking a start button and waiting for the finish text to appear on a page that loads content dynamically.

Starting URL: http://the-internet.herokuapp.com/dynamic_loading/1

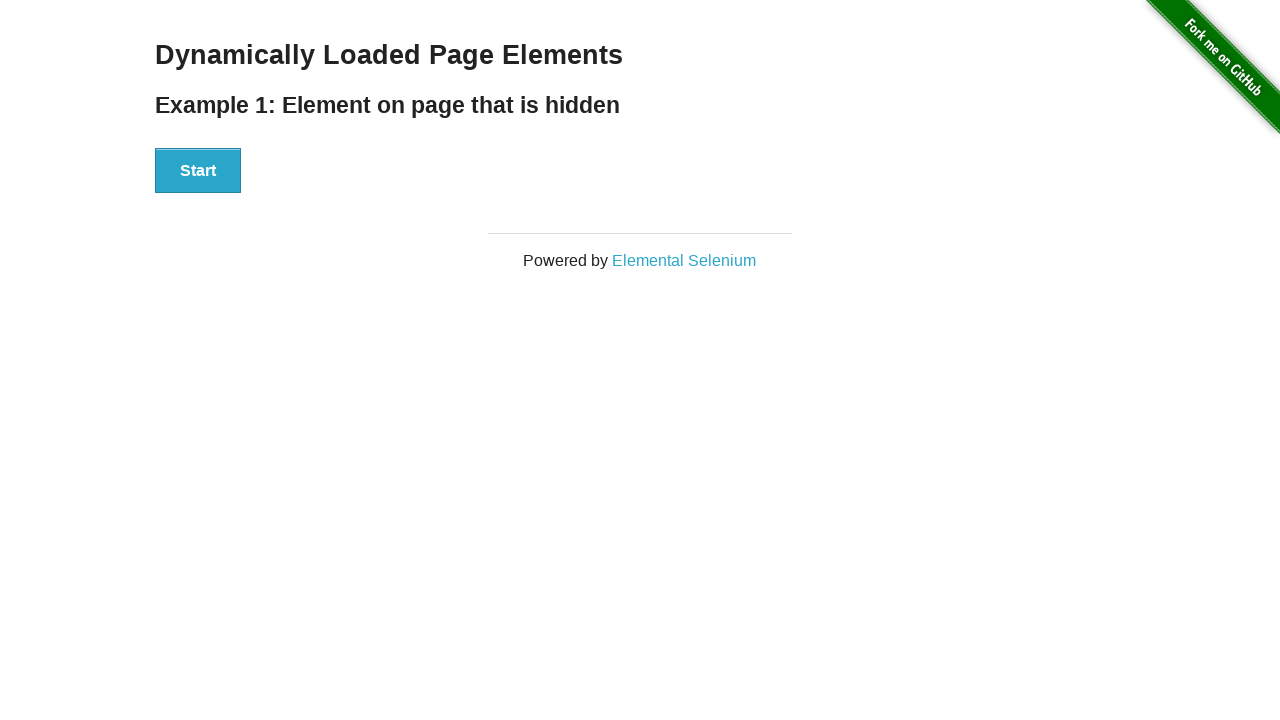

Clicked the Start button to trigger dynamic content loading at (198, 171) on button
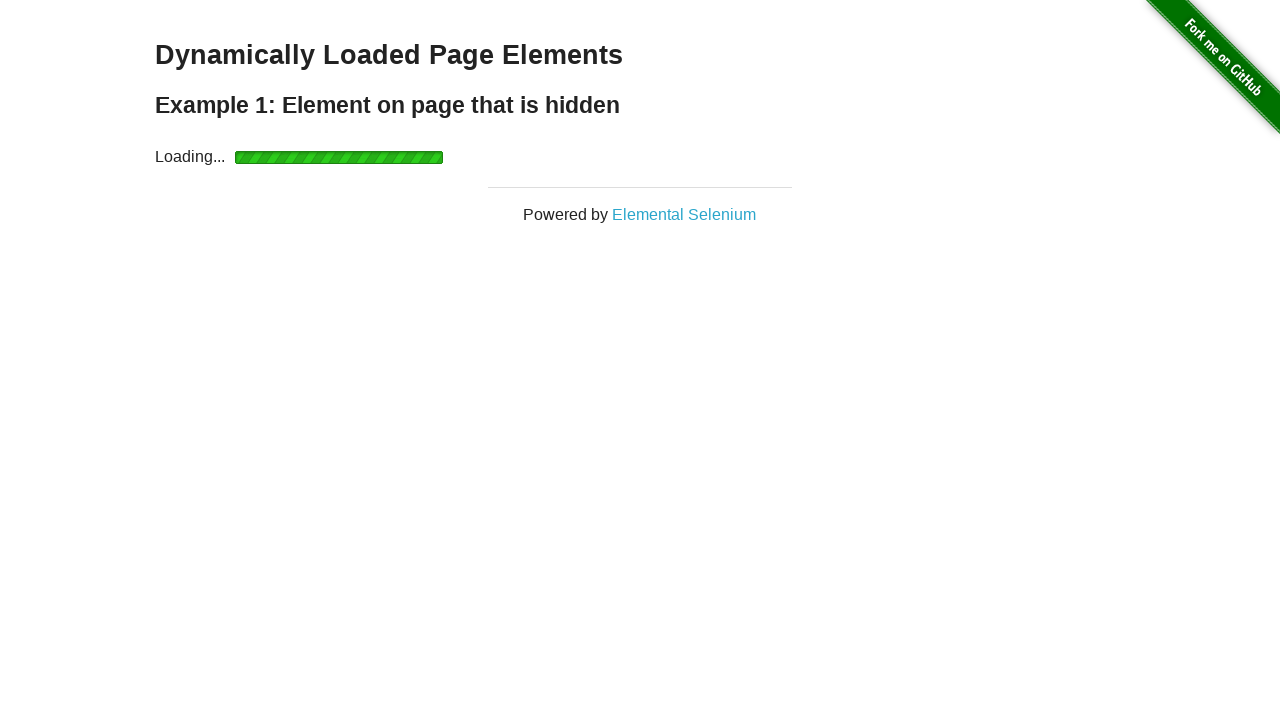

Waited for finish text to appear (dynamic content loaded)
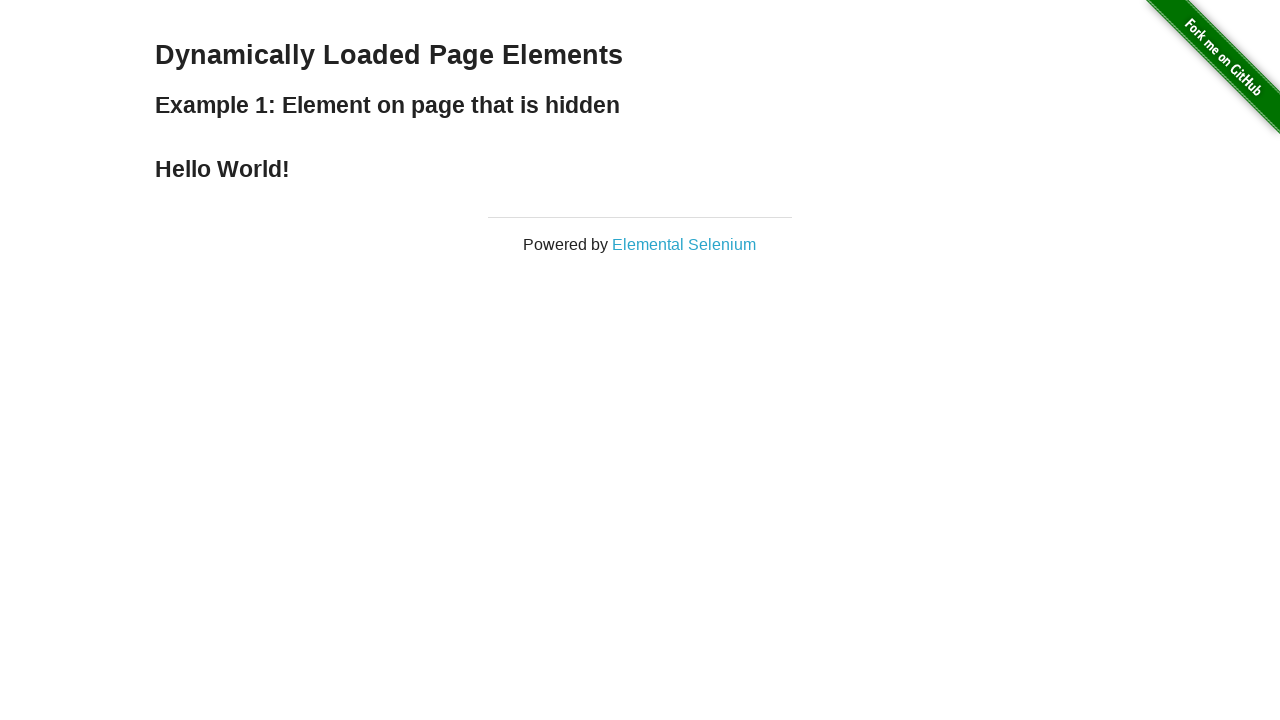

Verified that the finish element is displayed
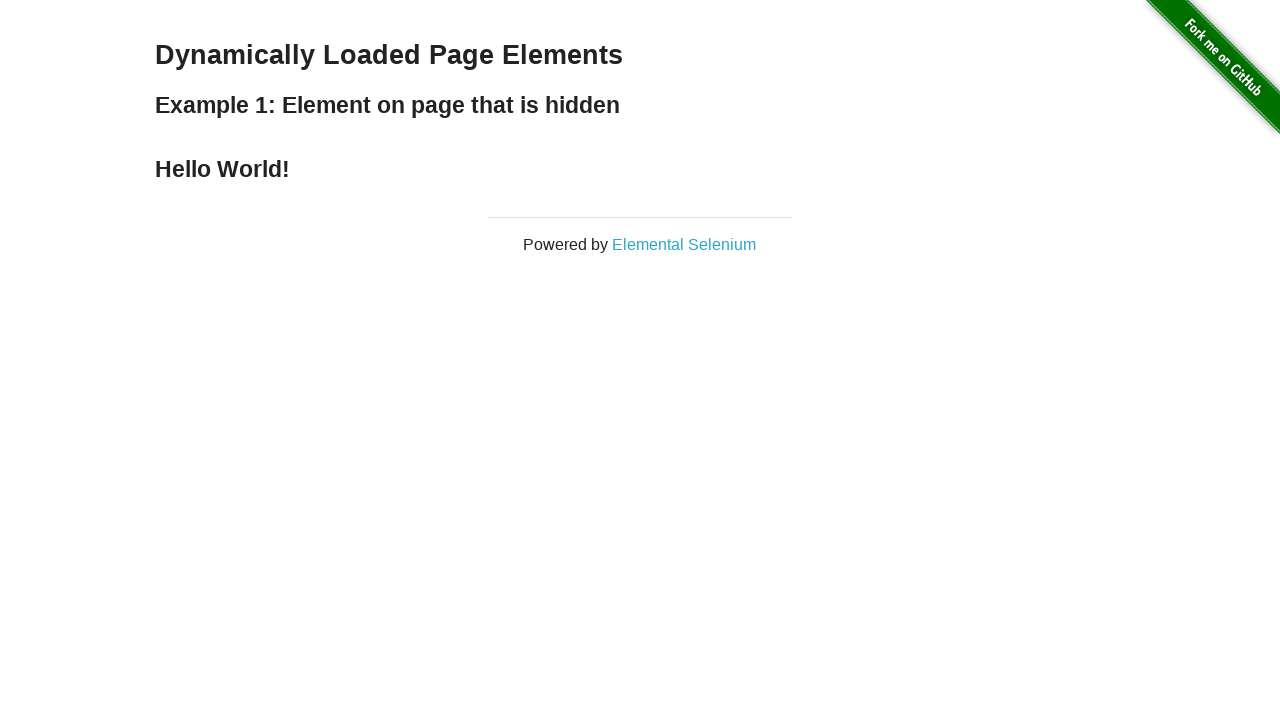

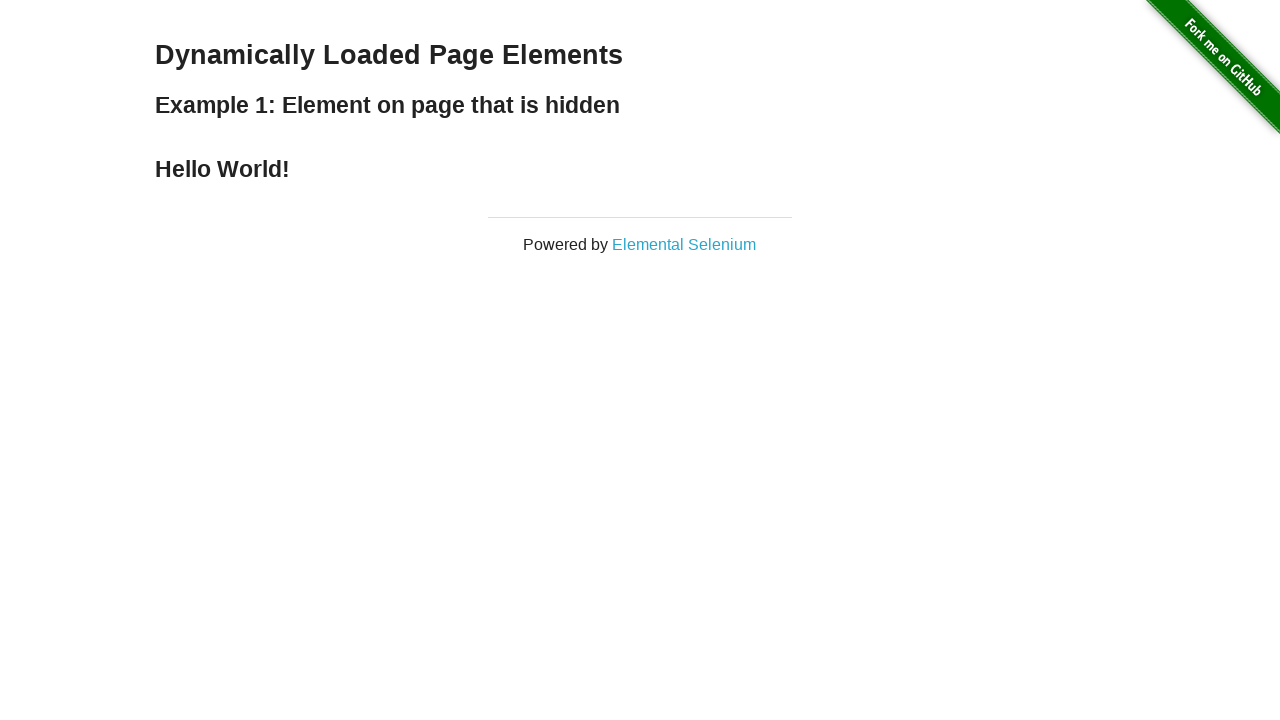